Tests interaction with multiple iframes by filling input fields in 5 different frames

Starting URL: https://ui.vision/demo/webtest/frames/

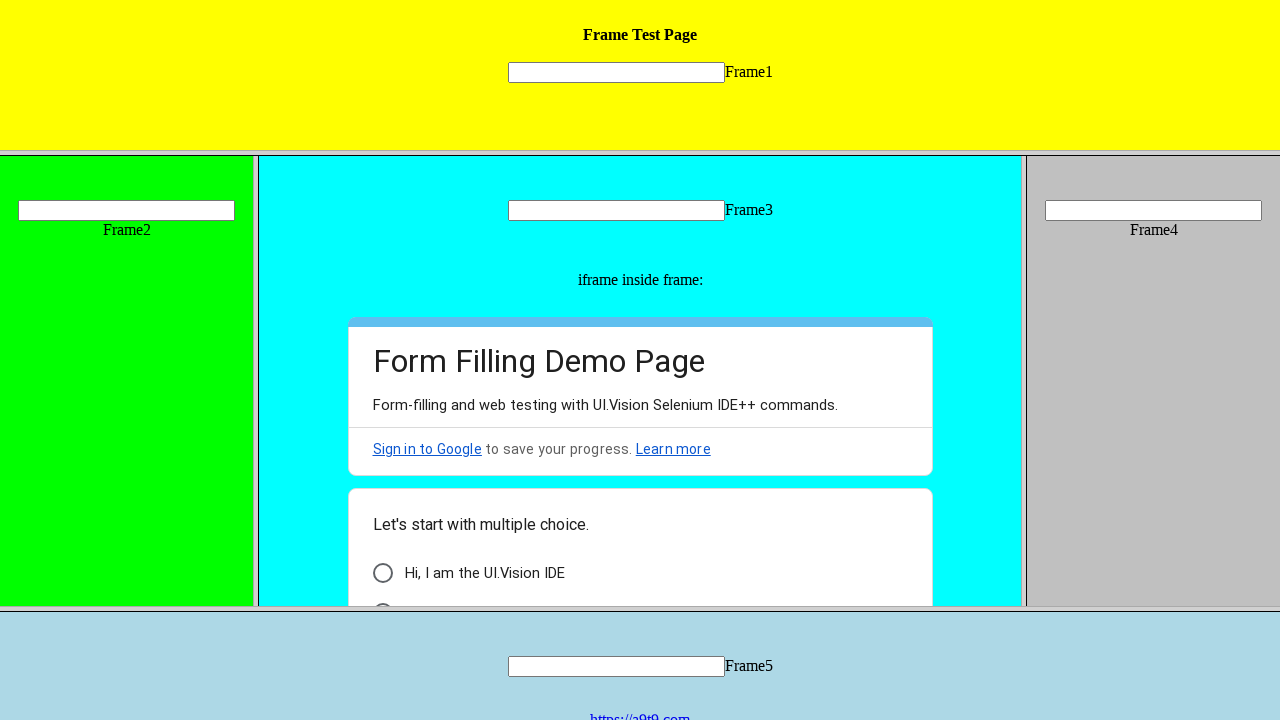

Verified page contains 7 frames
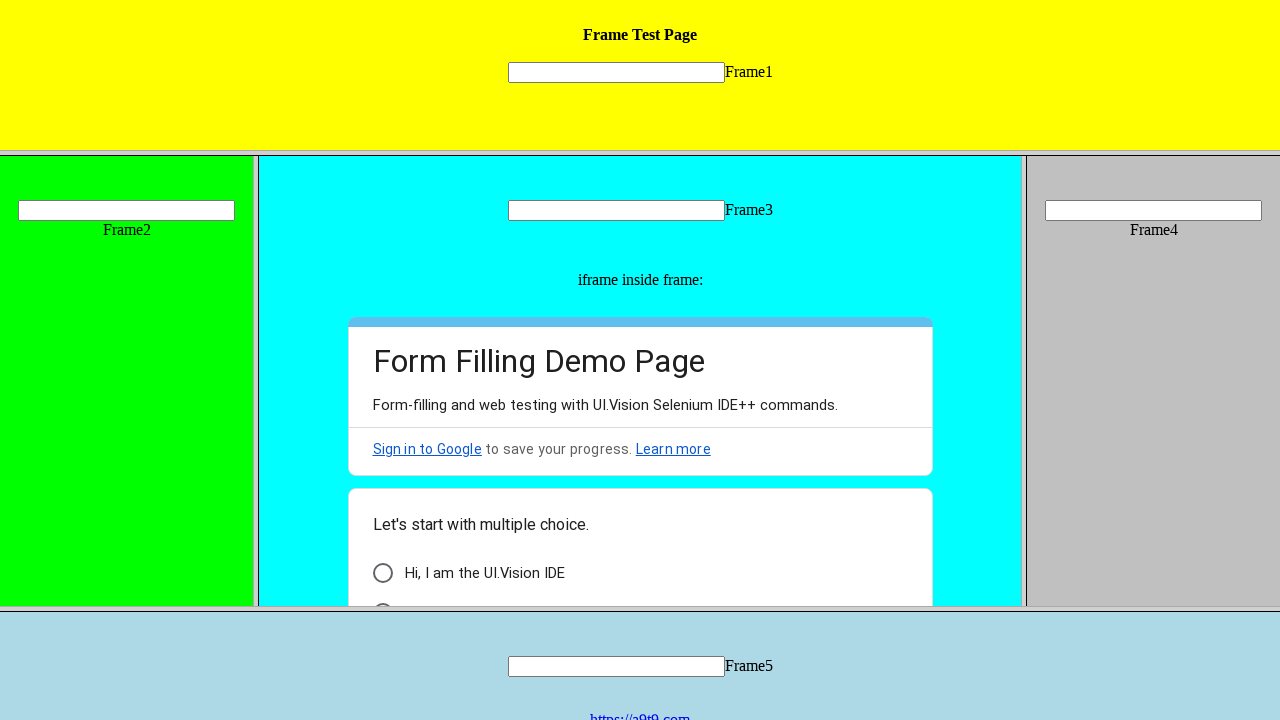

Located frame 1
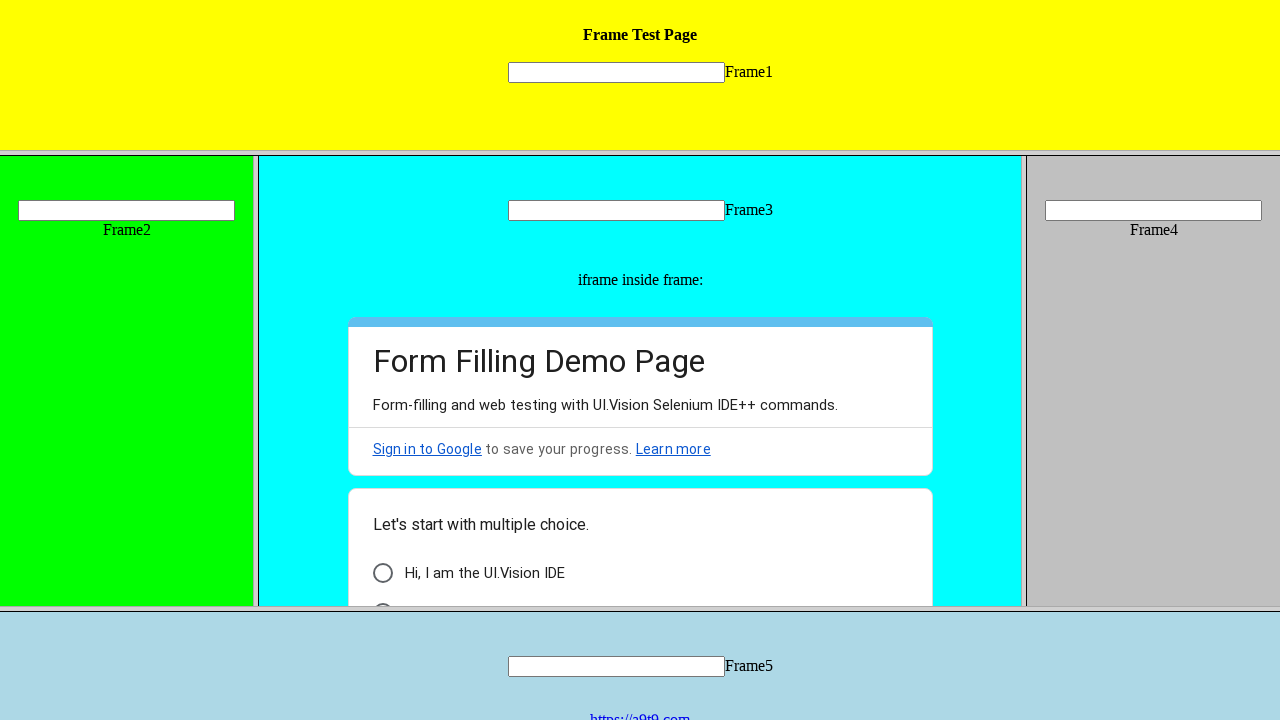

Filled input field in frame 1 with '1' on //input[@name='mytext1']
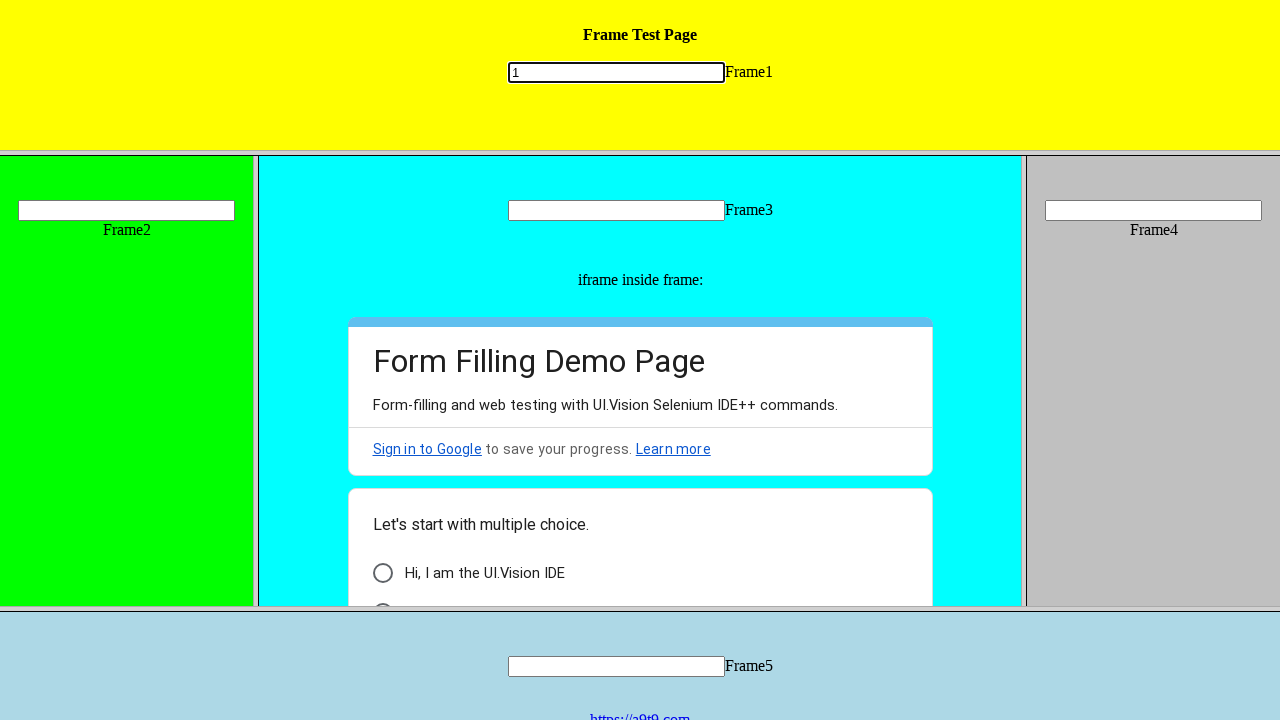

Located frame 2
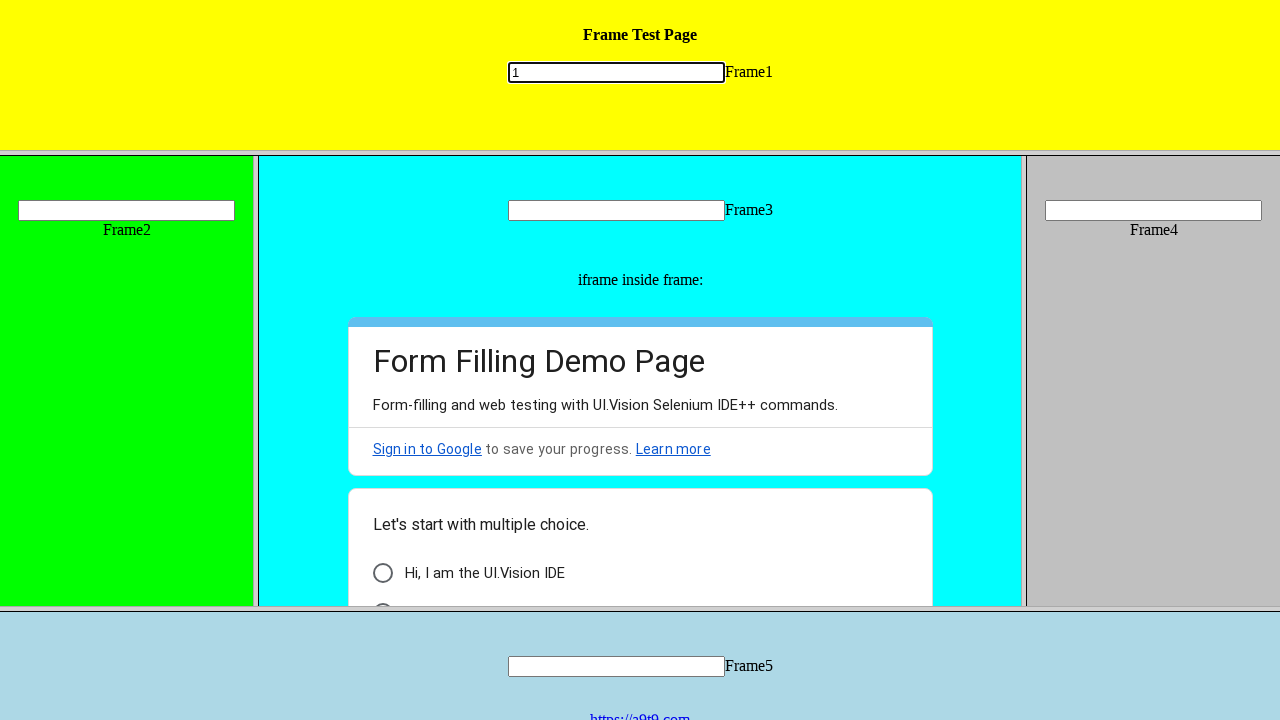

Filled input field in frame 2 with '2' on //input[@name='mytext2']
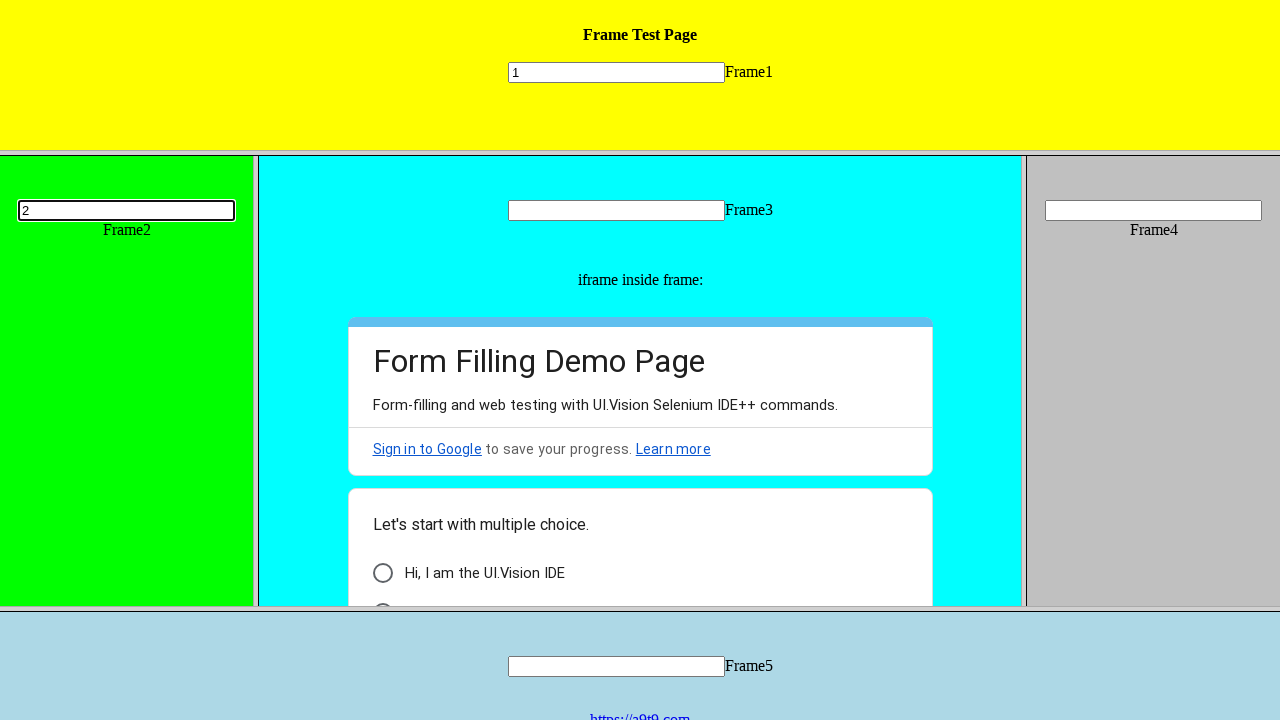

Located frame 3
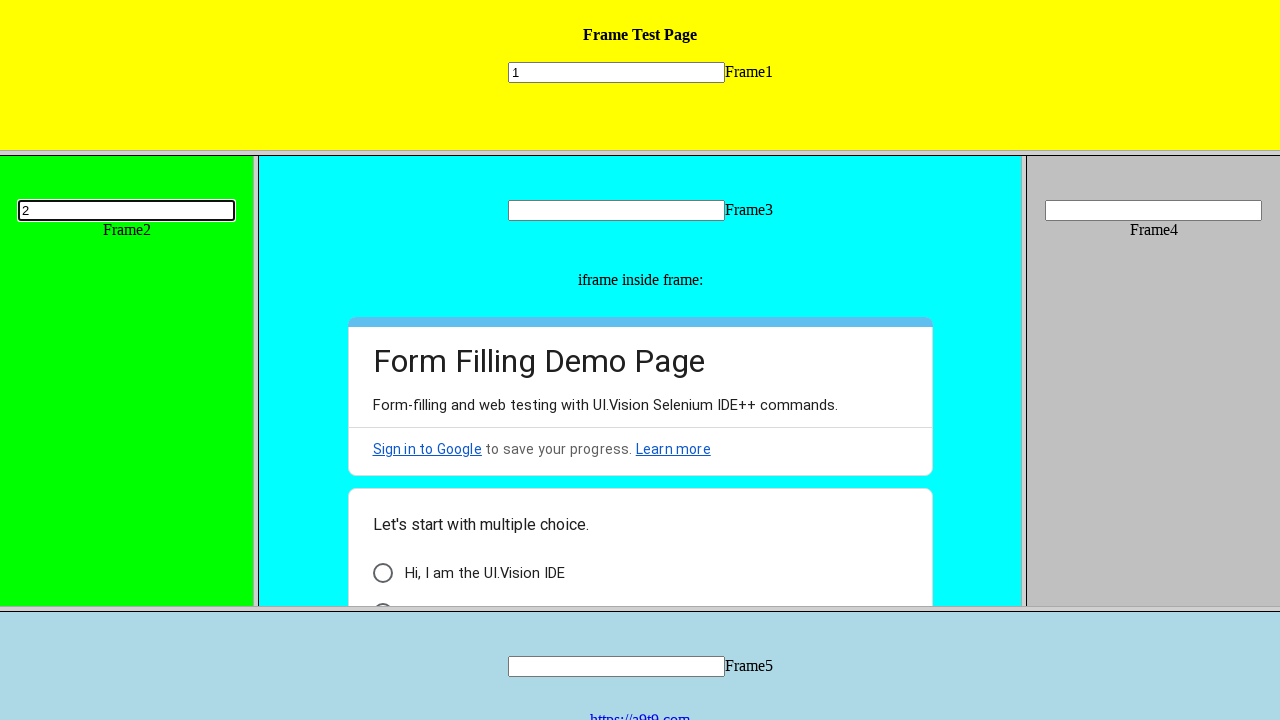

Filled input field in frame 3 with '3' on //input[@name='mytext3']
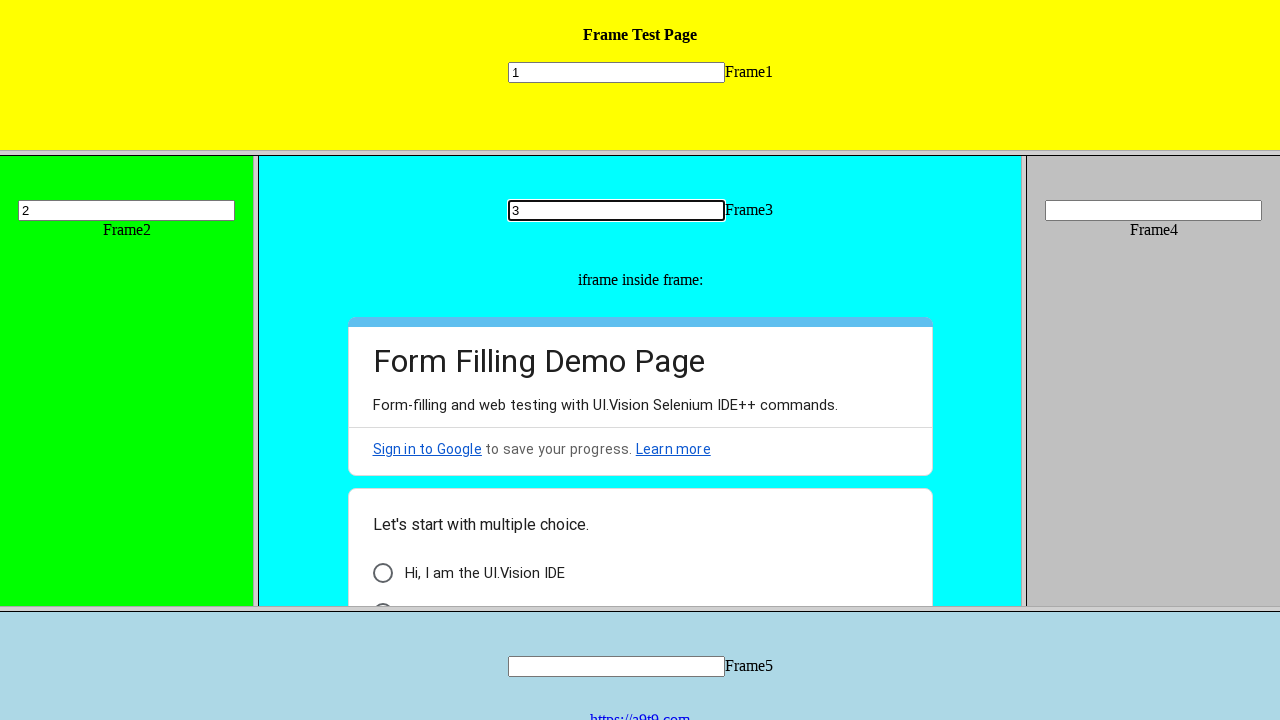

Located frame 4
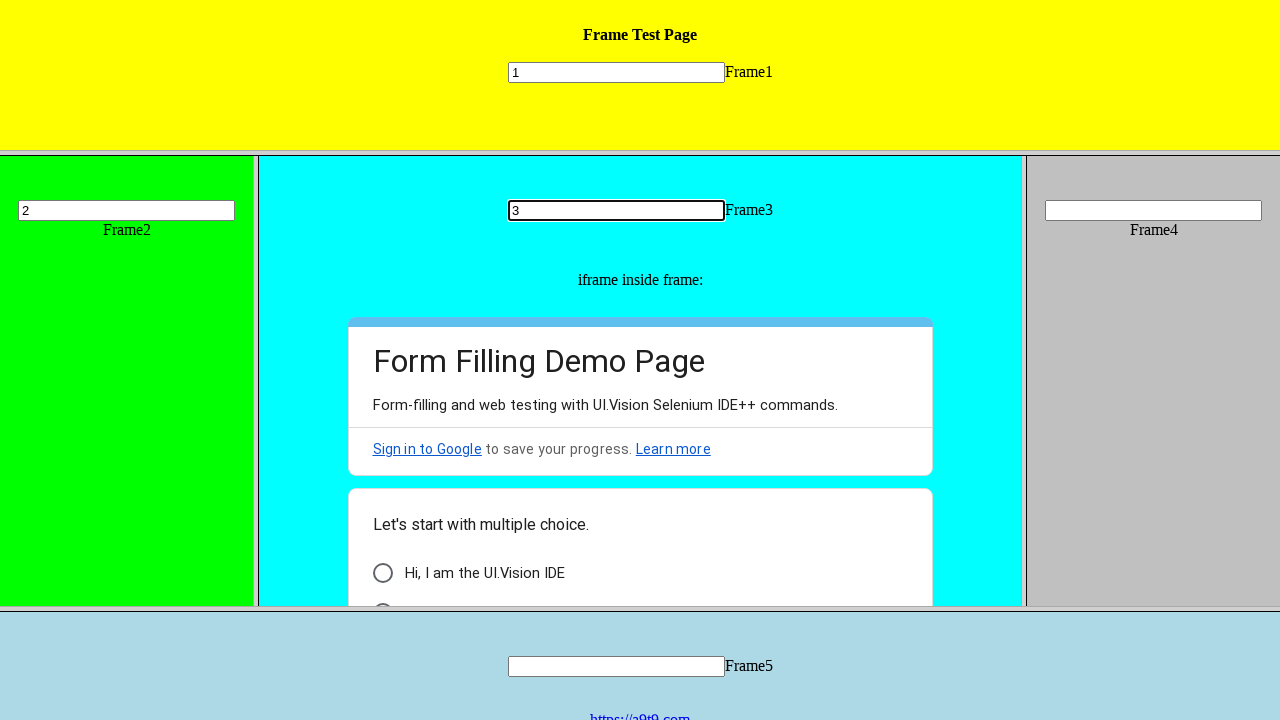

Filled input field in frame 4 with '4' on //input[@name='mytext4']
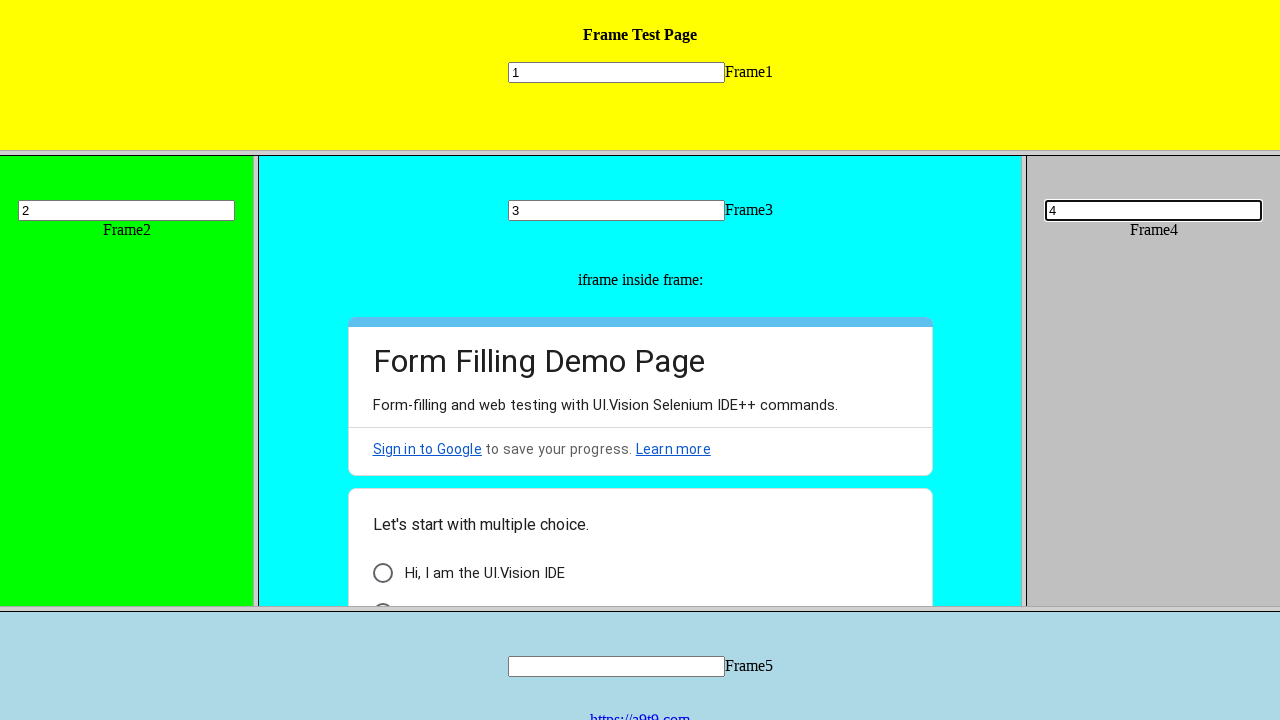

Located frame 5
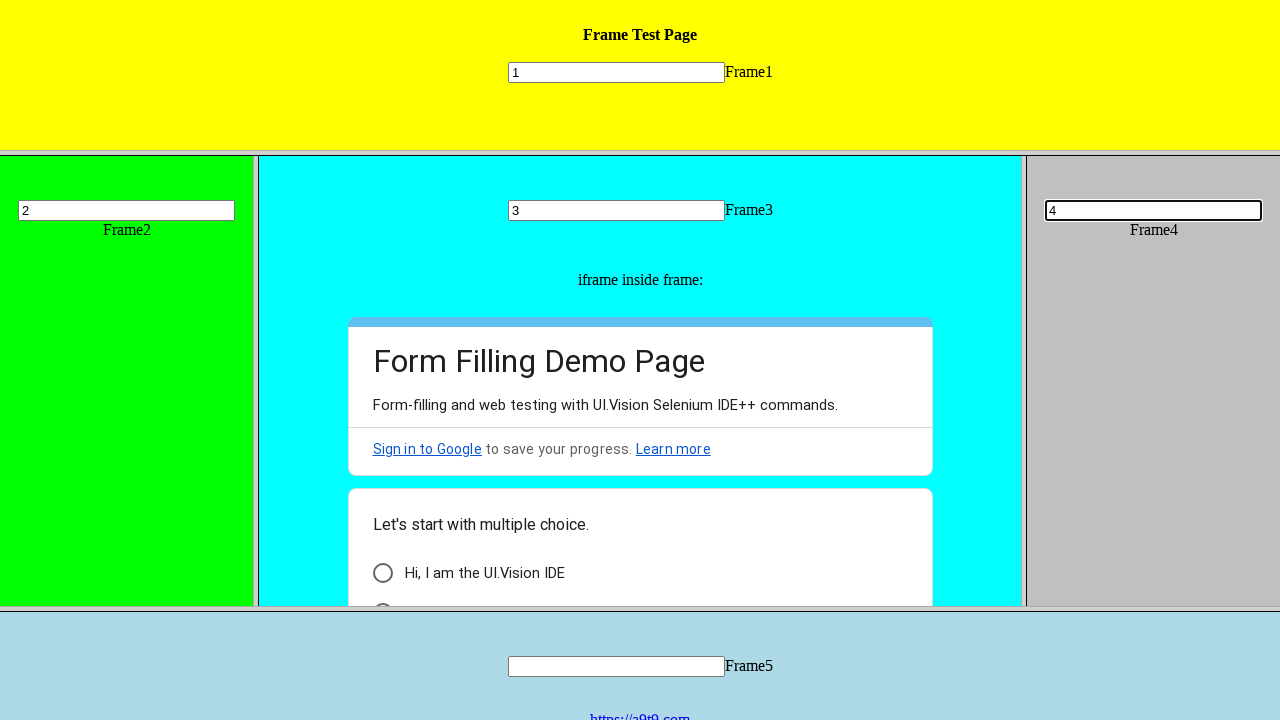

Filled input field in frame 5 with '5' on //input[@name='mytext5']
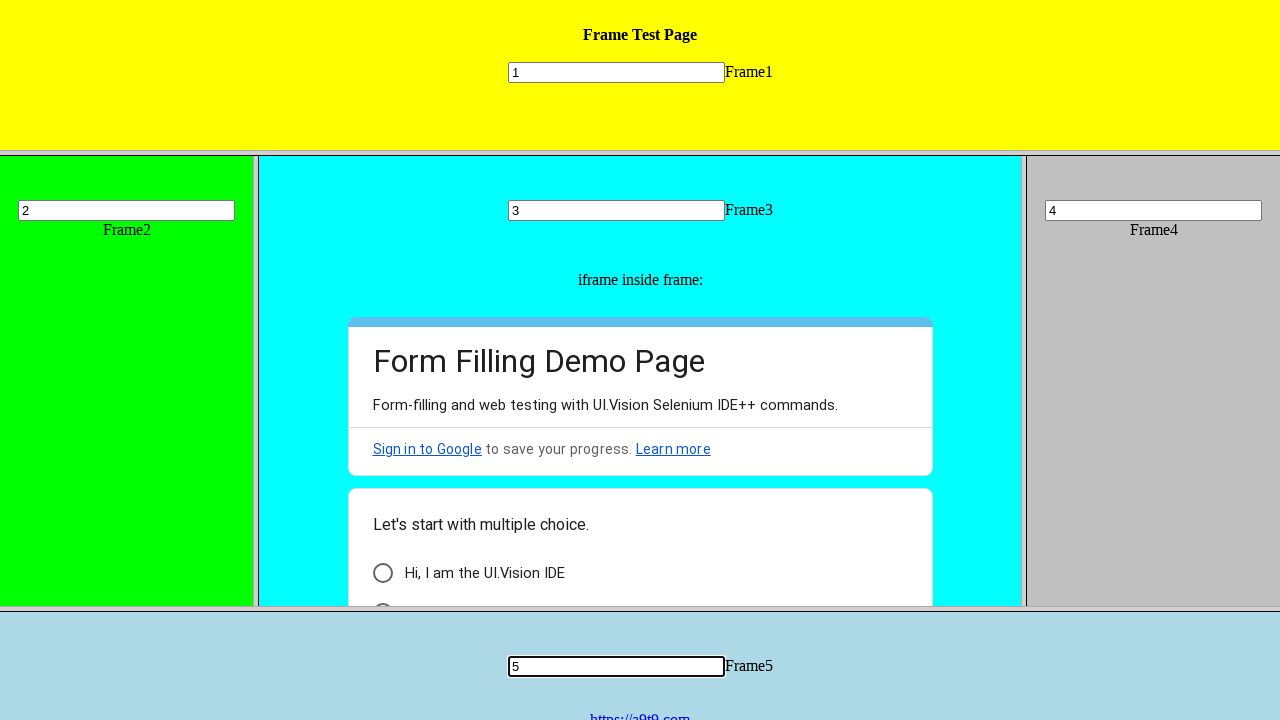

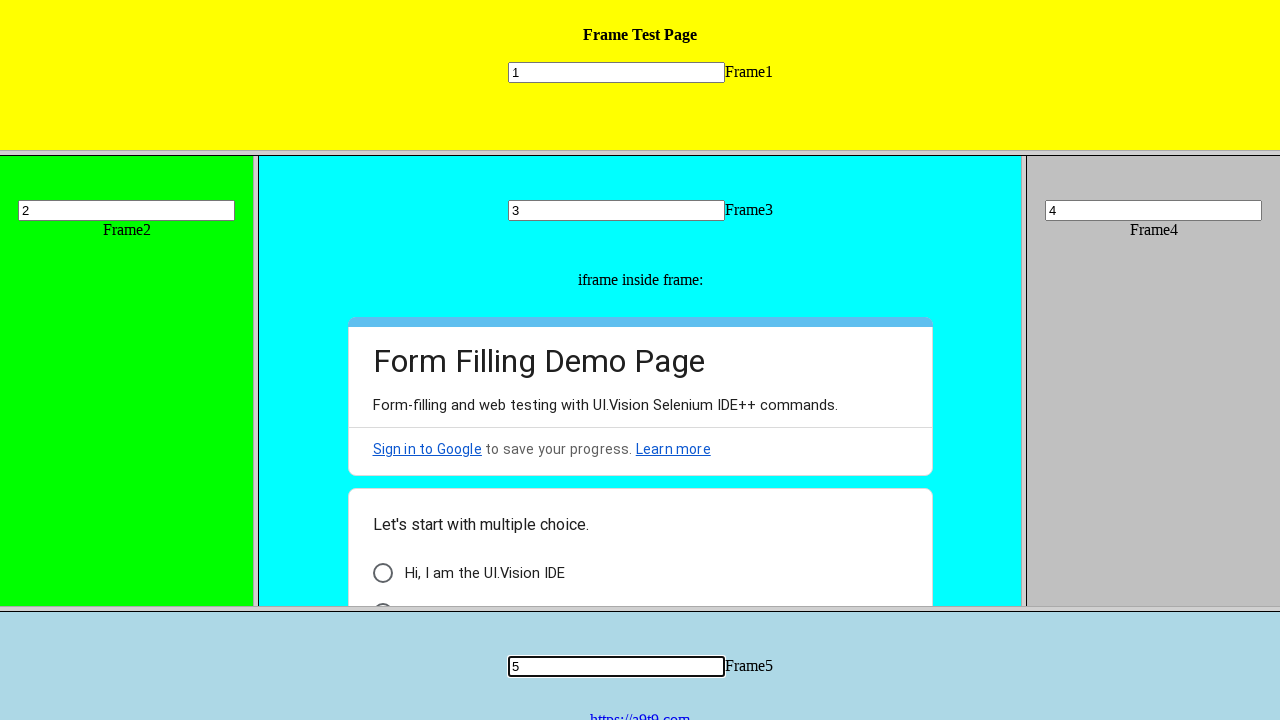